Tests checkbox functionality by verifying checkboxes are unchecked, selecting Option 2 and Option 3, clicking result button, and verifying the displayed selection text.

Starting URL: https://acctabootcamp.github.io/site/examples/actions

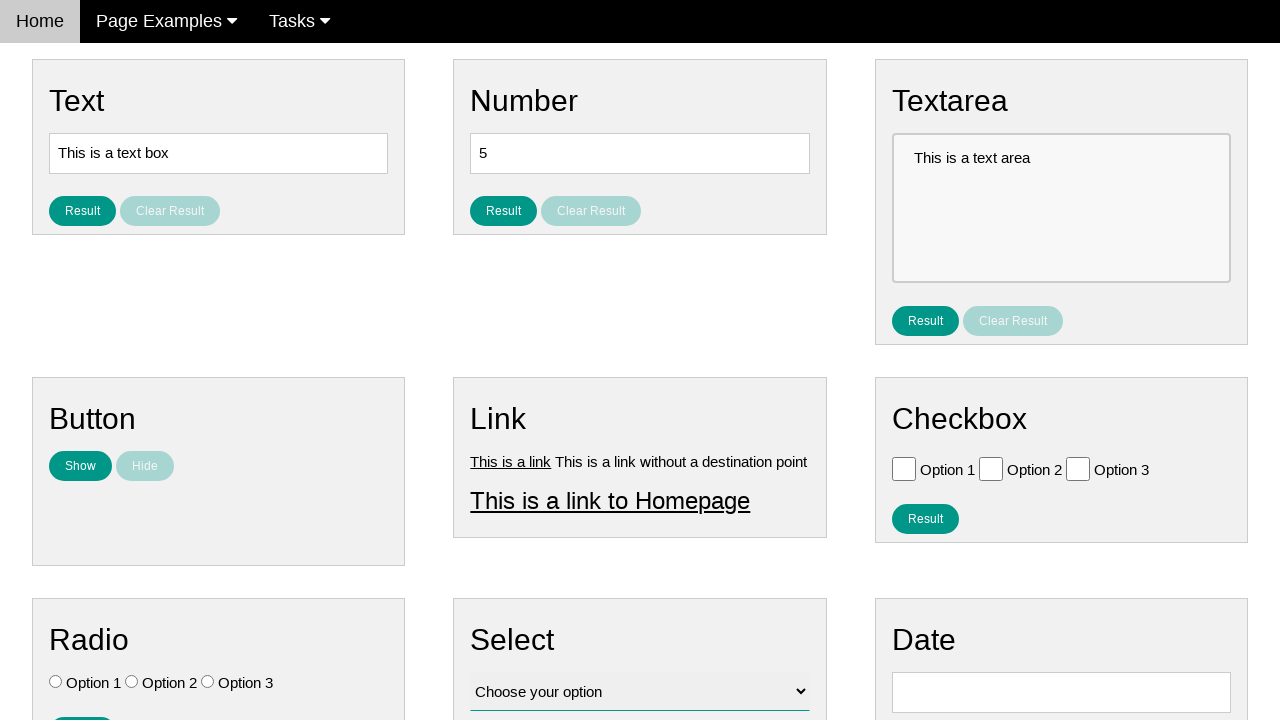

Located checkbox elements on the page
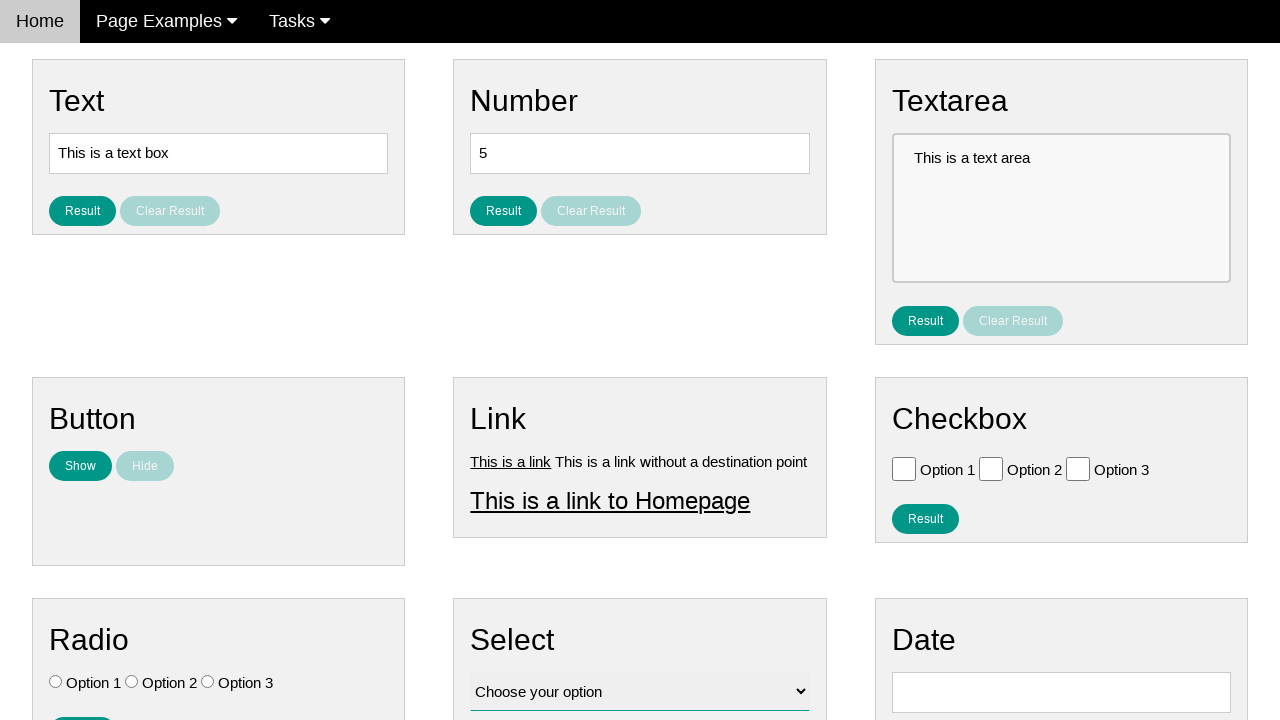

Clicked Option 2 checkbox at (991, 468) on .w3-check[type='checkbox'] >> nth=1
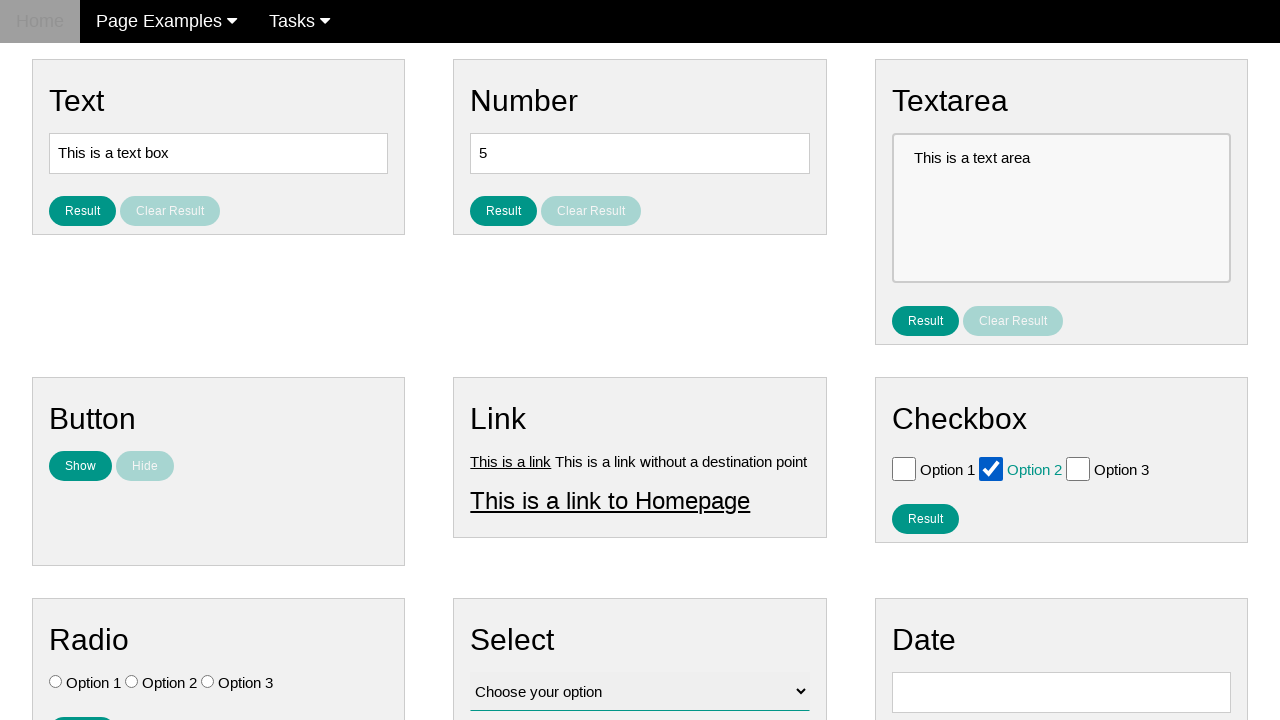

Clicked Option 3 checkbox at (1078, 468) on .w3-check[type='checkbox'] >> nth=2
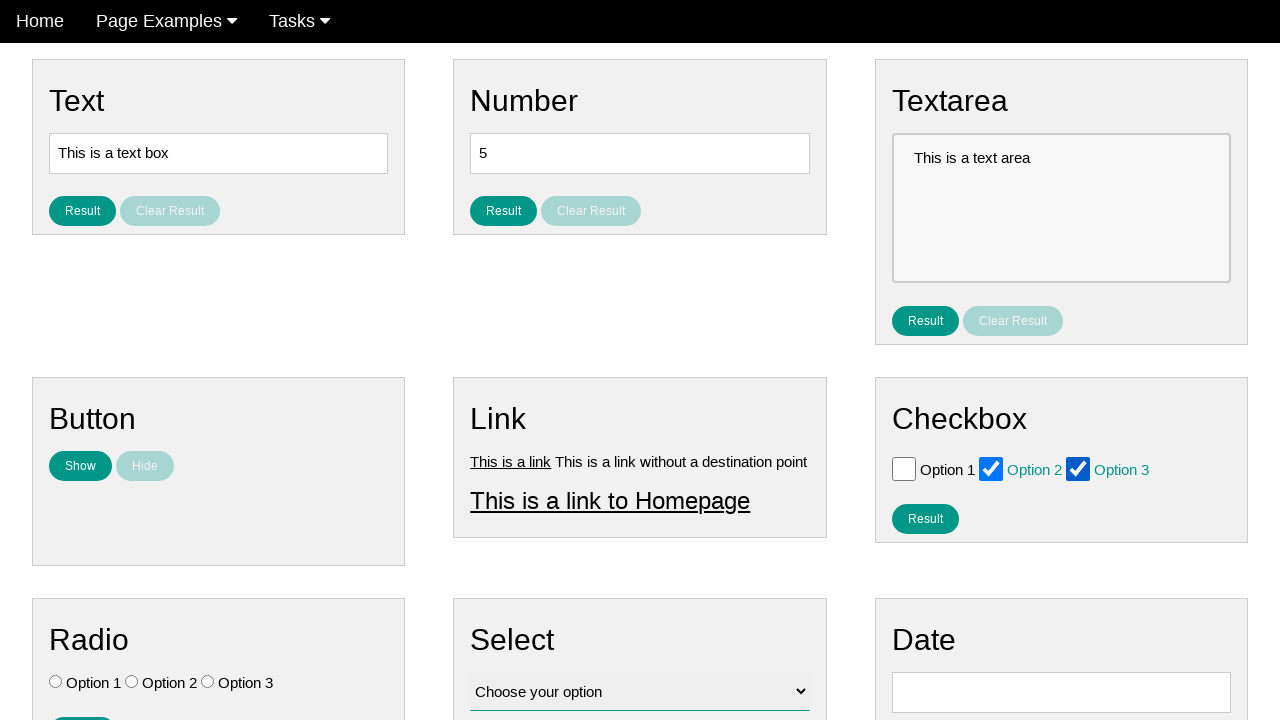

Clicked result button to display checkbox selections at (925, 518) on #result_button_checkbox
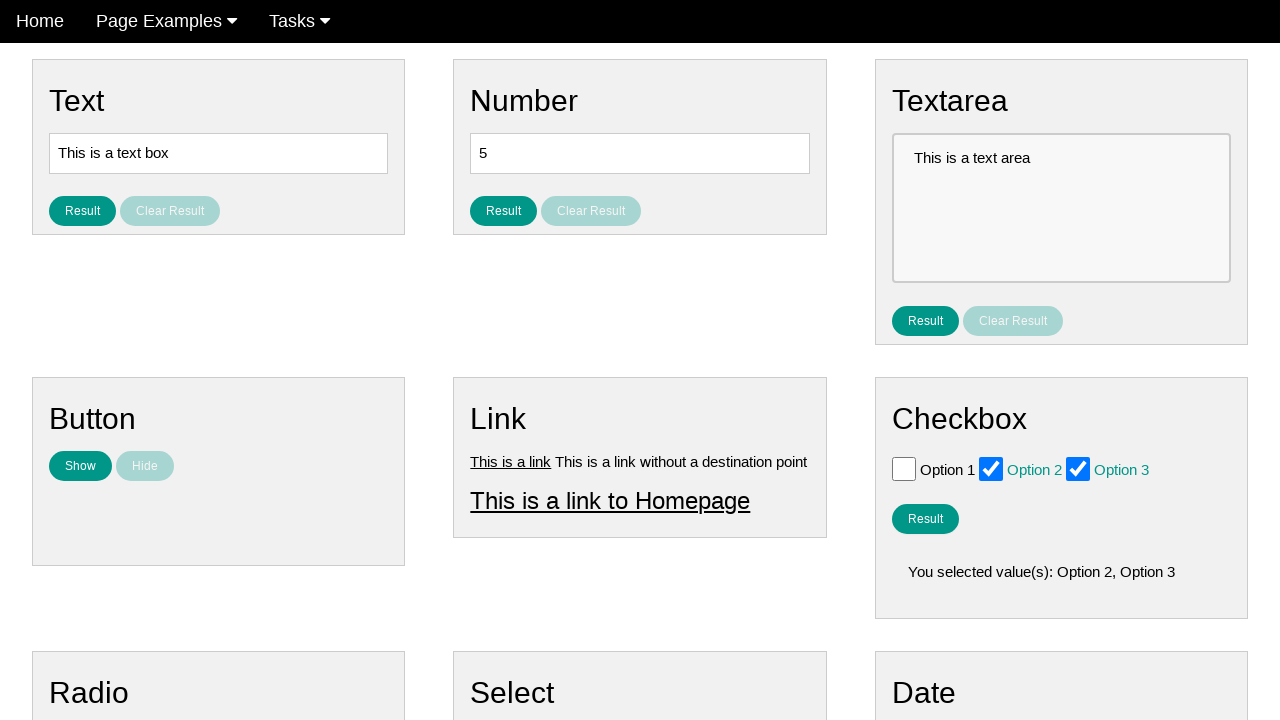

Result text appeared displaying selected checkboxes
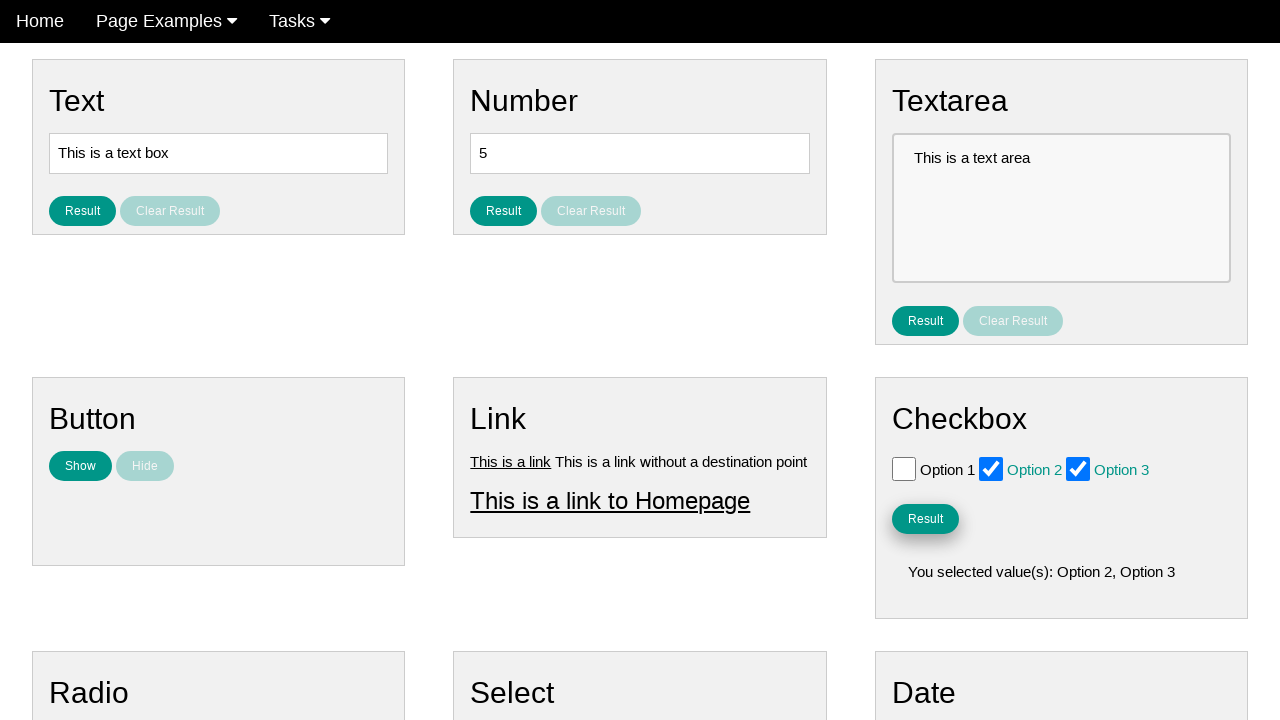

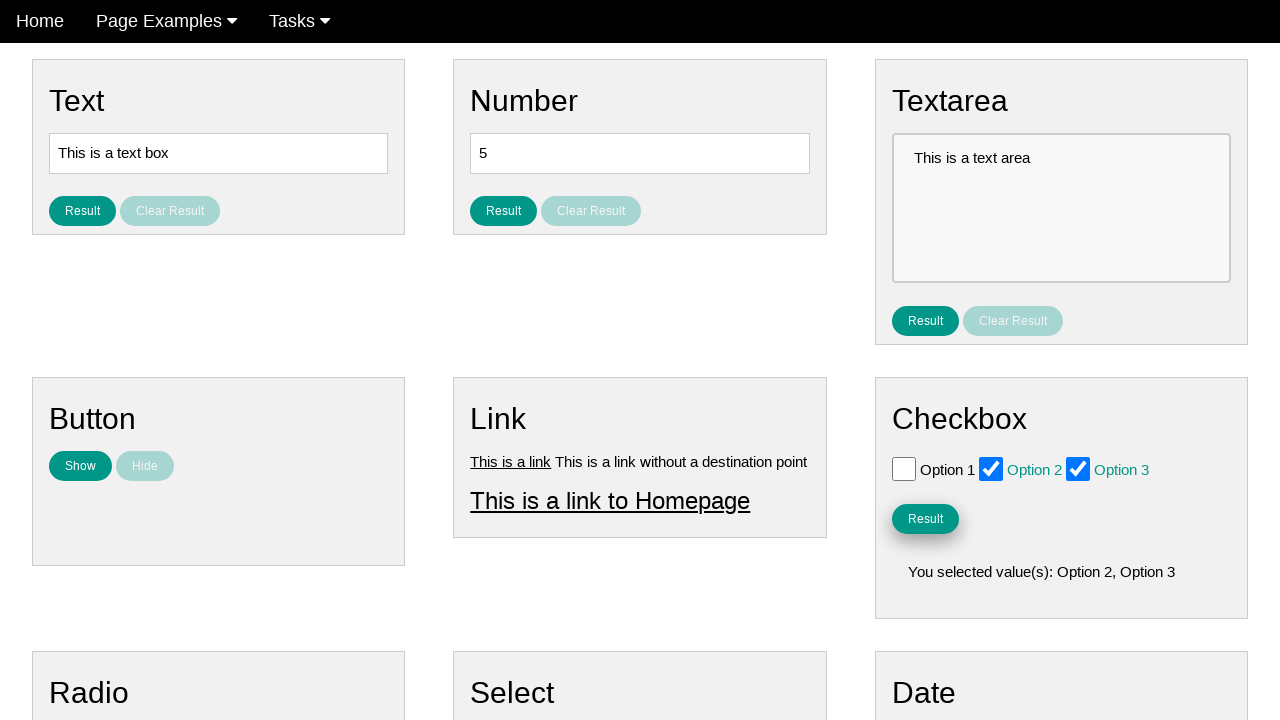